Tests a registration form by filling in a name field, password field, and selecting checkbox options for drinks

Starting URL: https://practice-automation.com/form-fields/

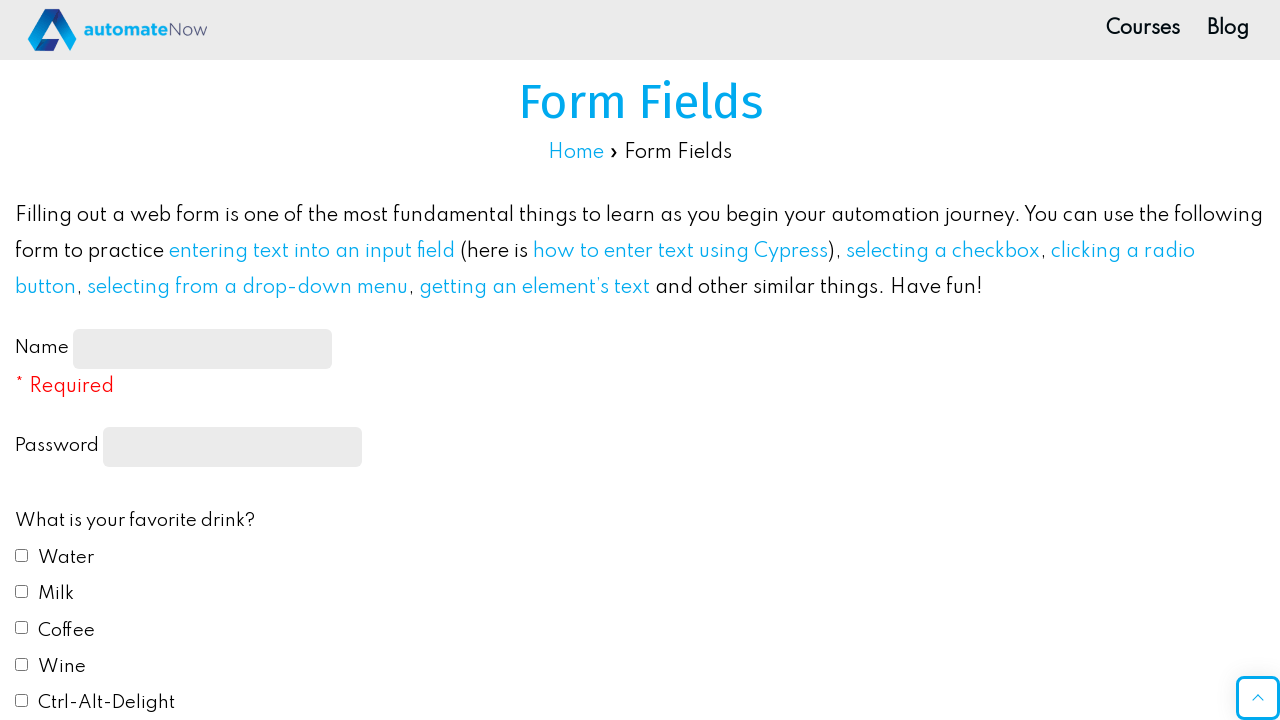

Filled name field with 'Инна' on #name-input
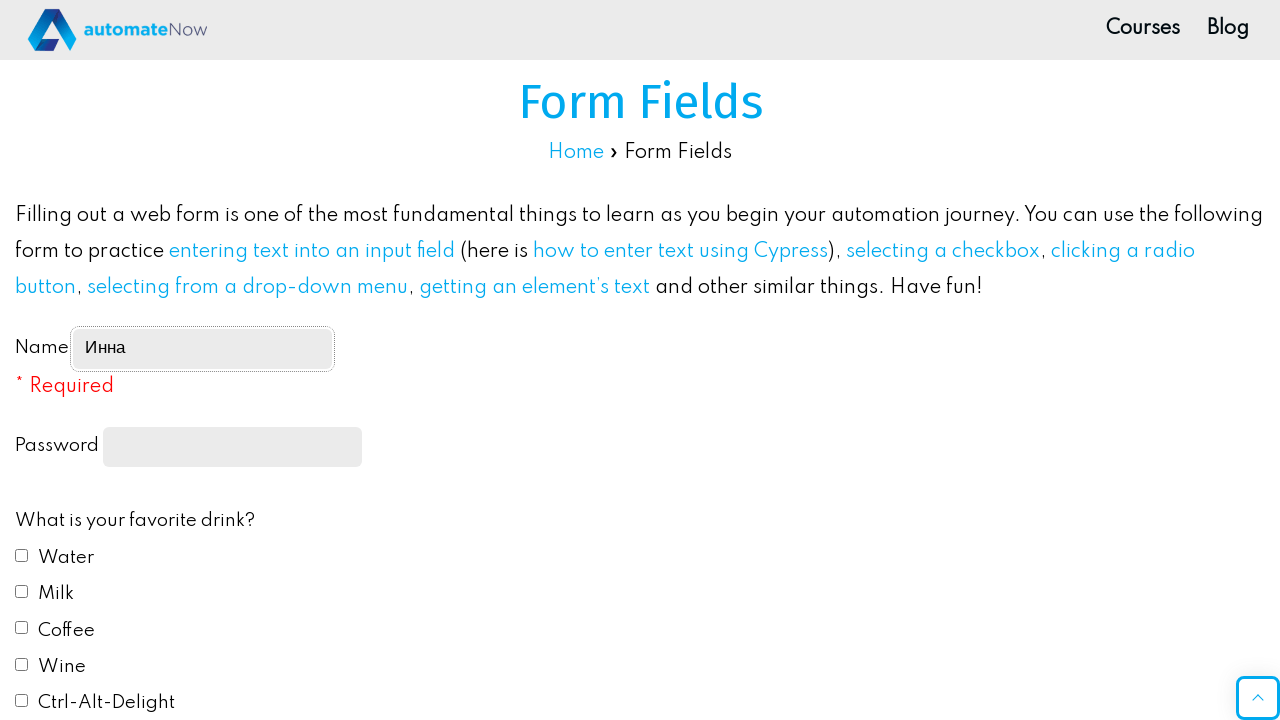

Filled password field with '123' on input[type='password']
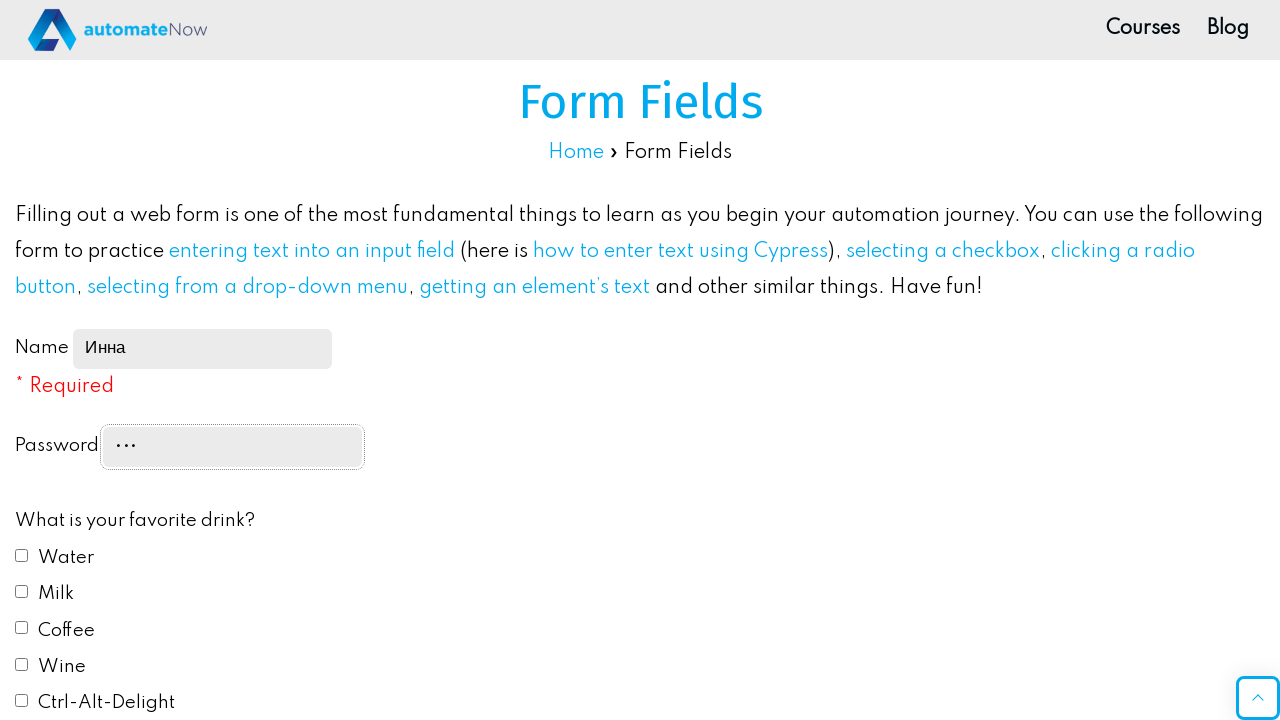

Clicked drink checkbox option 2 at (22, 591) on #drink2
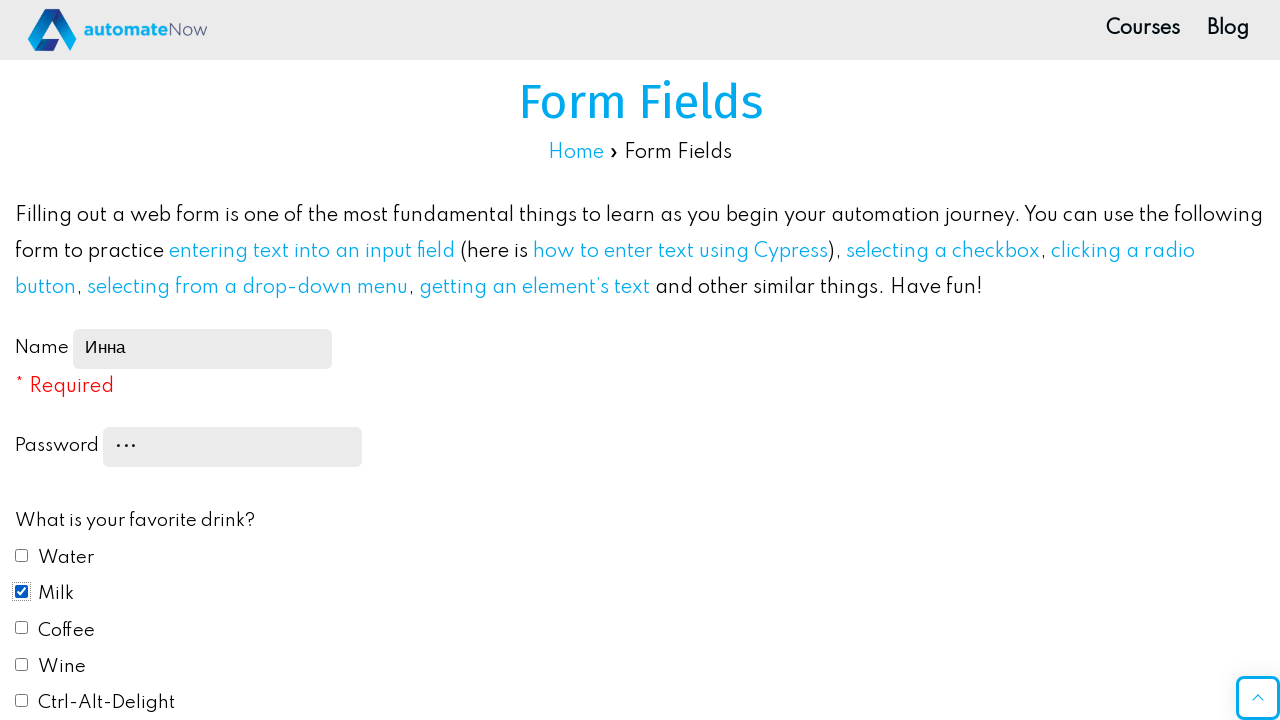

Clicked drink checkbox option 3 at (22, 628) on #drink3
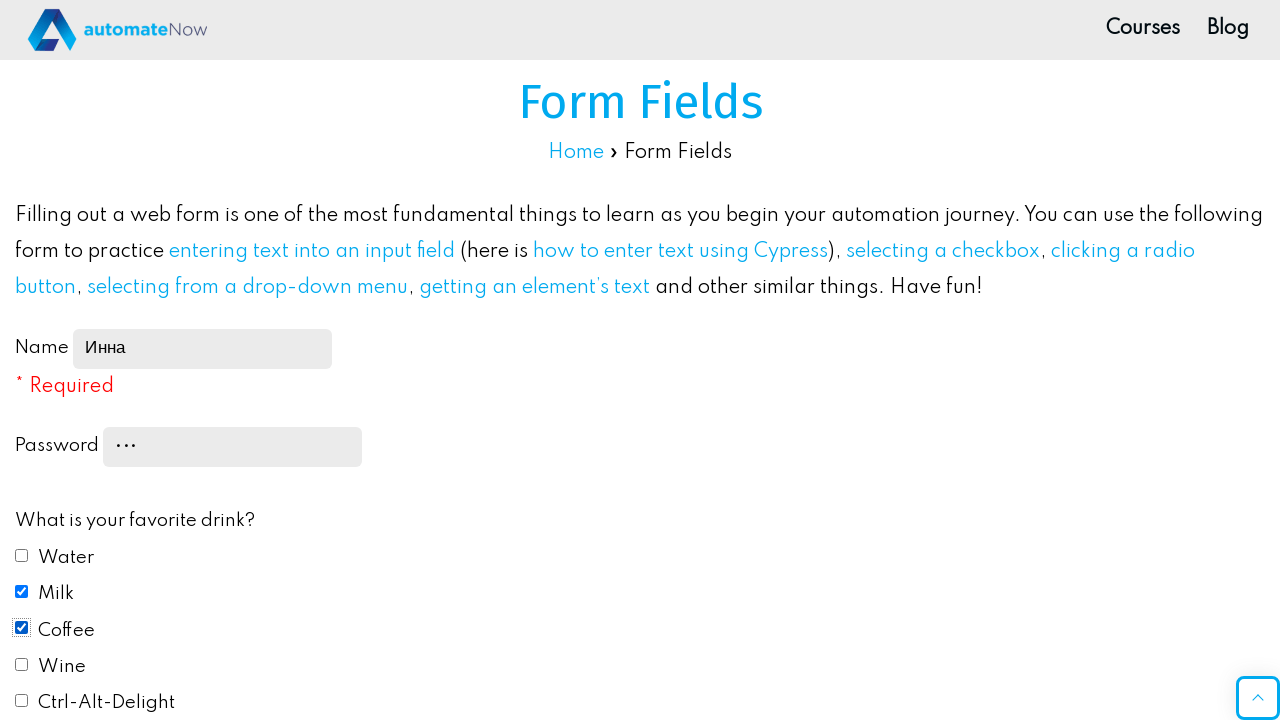

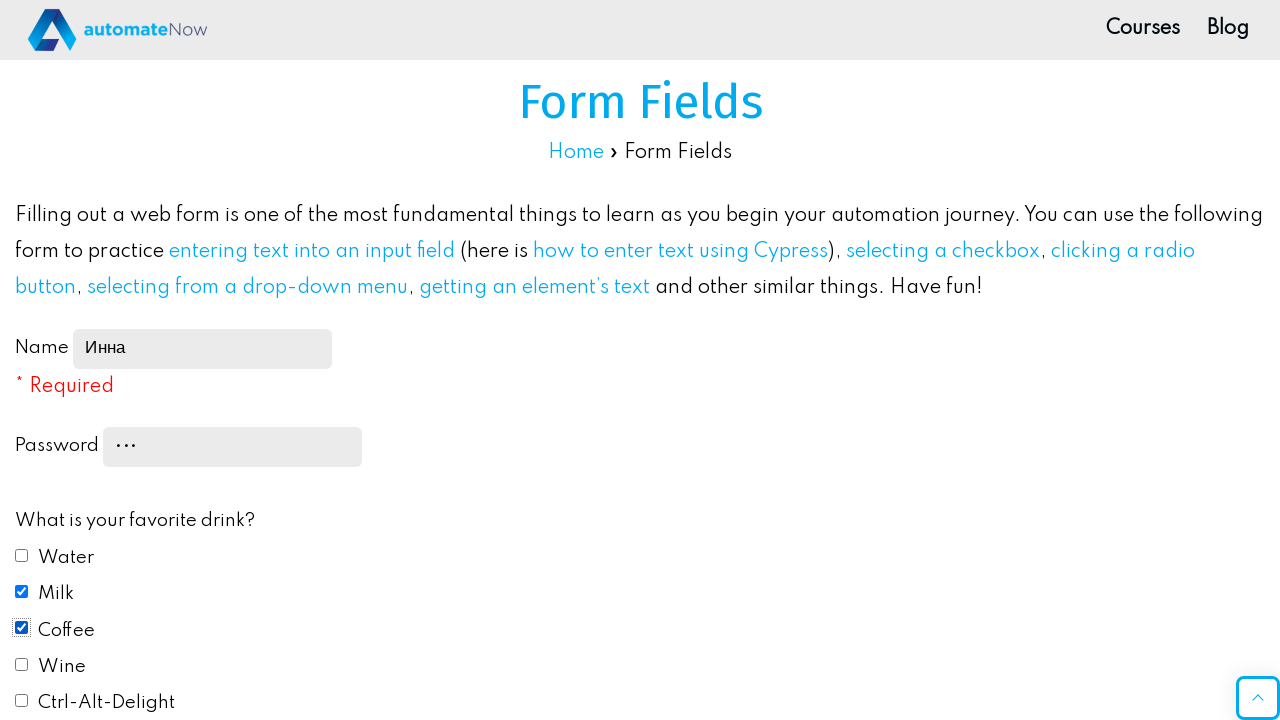